Tests sending text to a JavaScript prompt dialog by clicking the third button, entering a name in the prompt, accepting it, and verifying the name appears in the result

Starting URL: https://testcenter.techproeducation.com/index.php?page=javascript-alerts

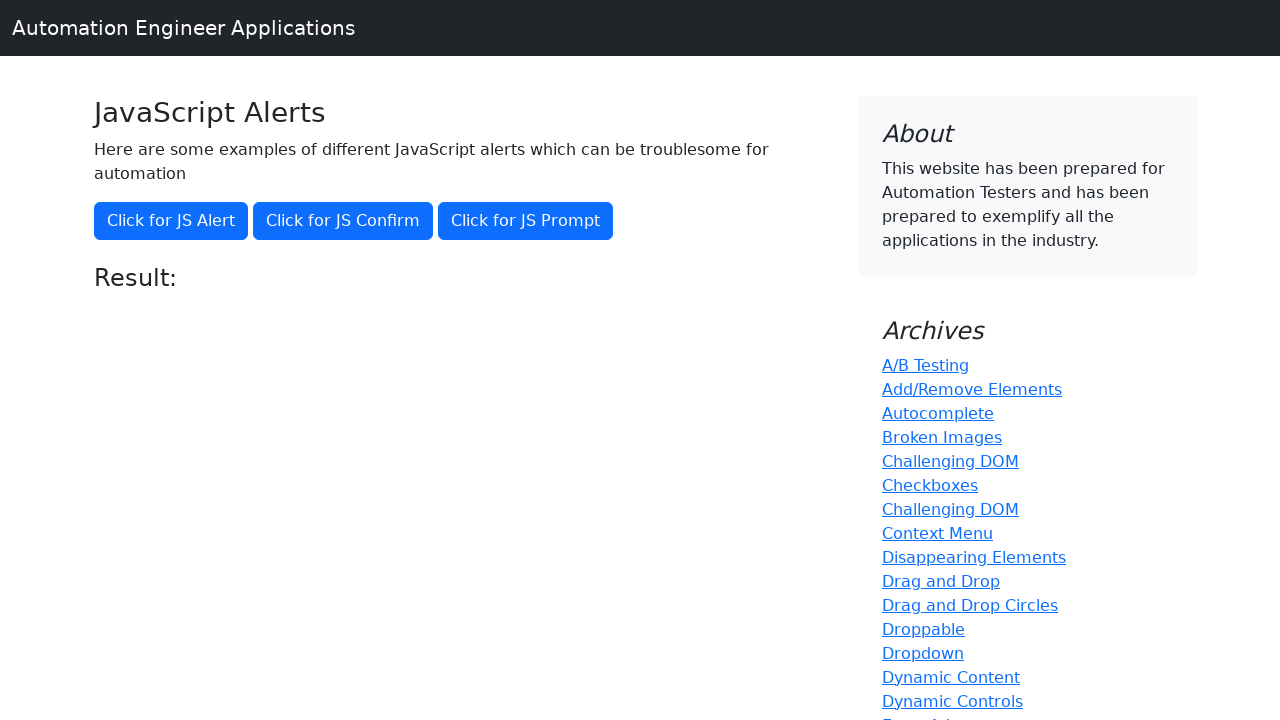

Set up dialog handler to accept prompt with 'Marina'
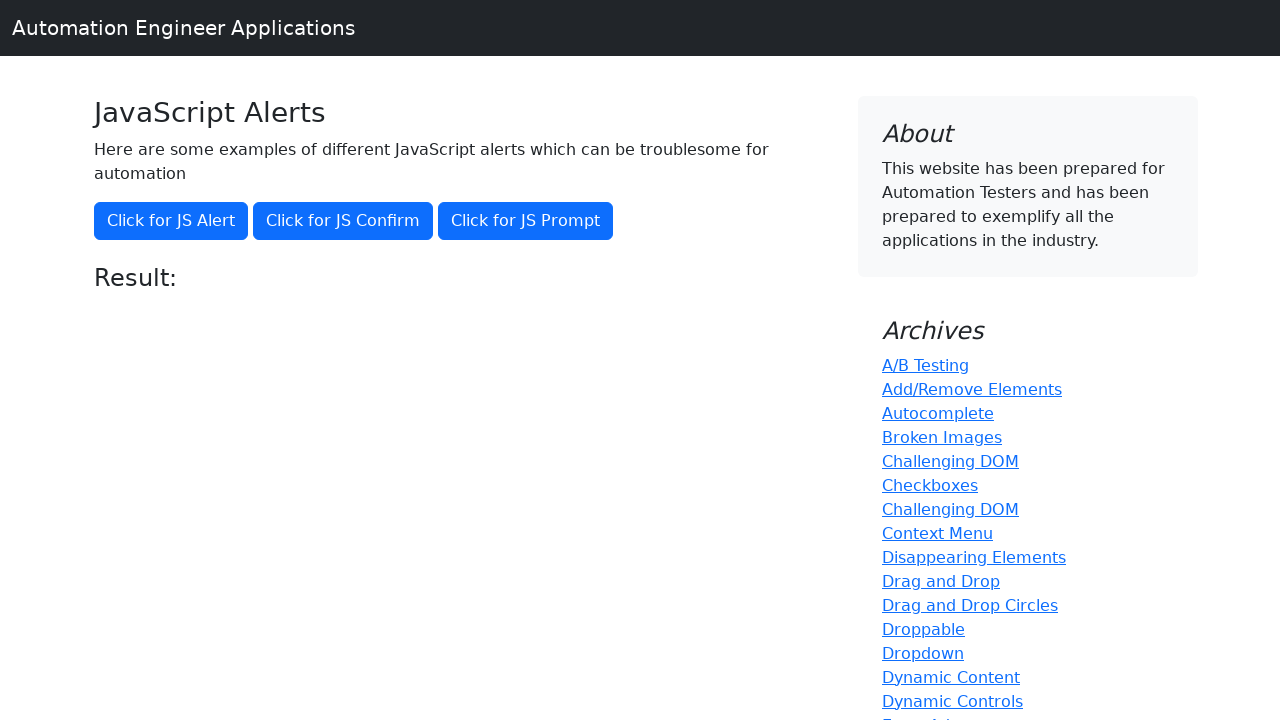

Clicked 'Click for JS Prompt' button to trigger prompt dialog at (526, 221) on xpath=//button[text()='Click for JS Prompt']
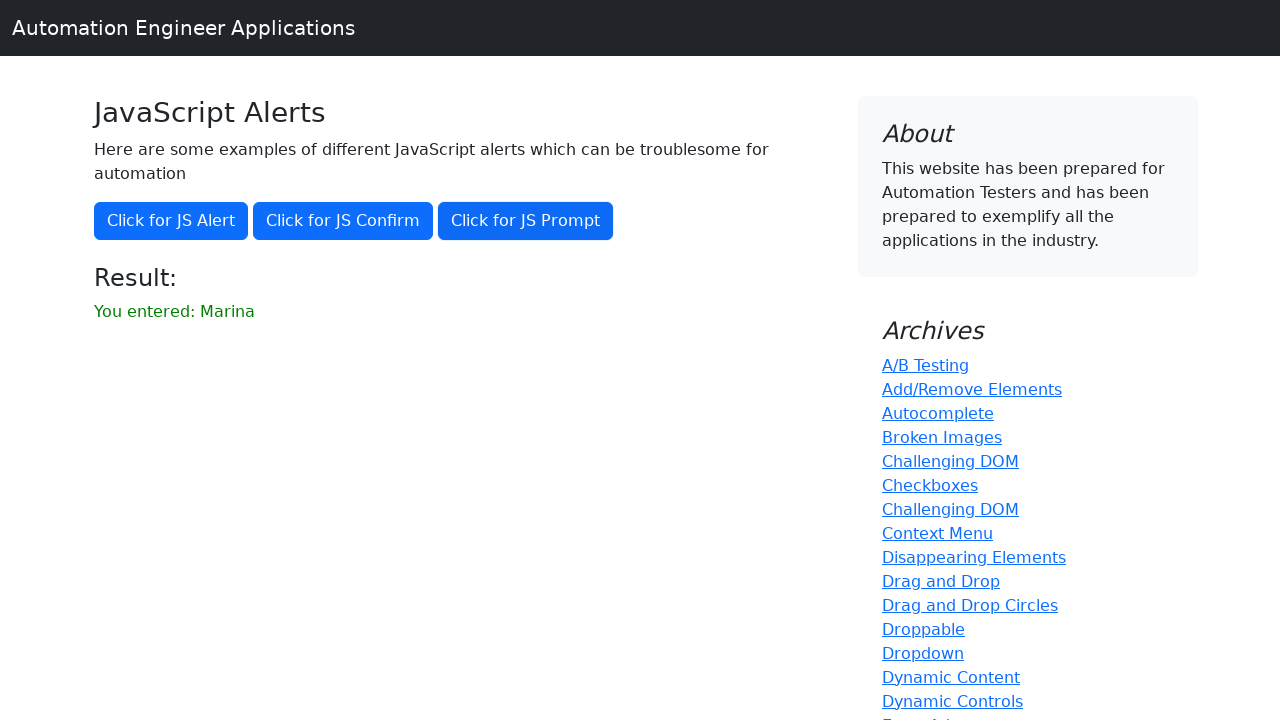

Result element appeared on page
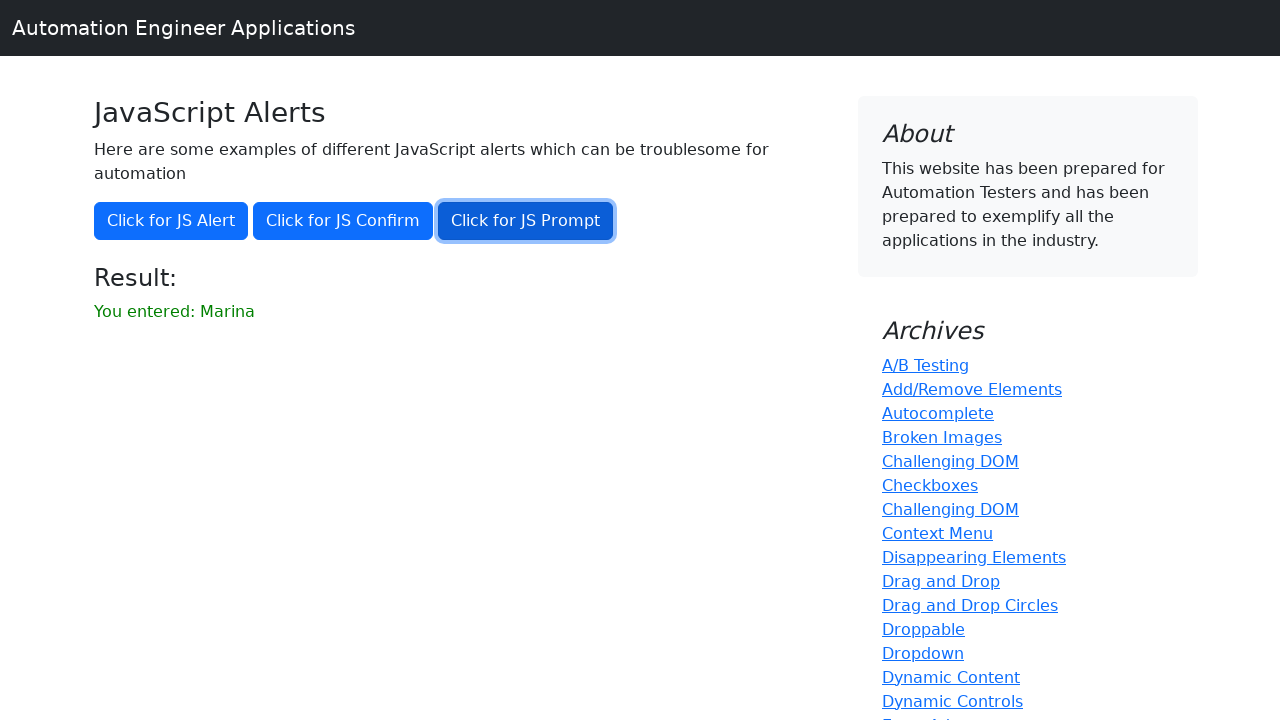

Retrieved result text from page
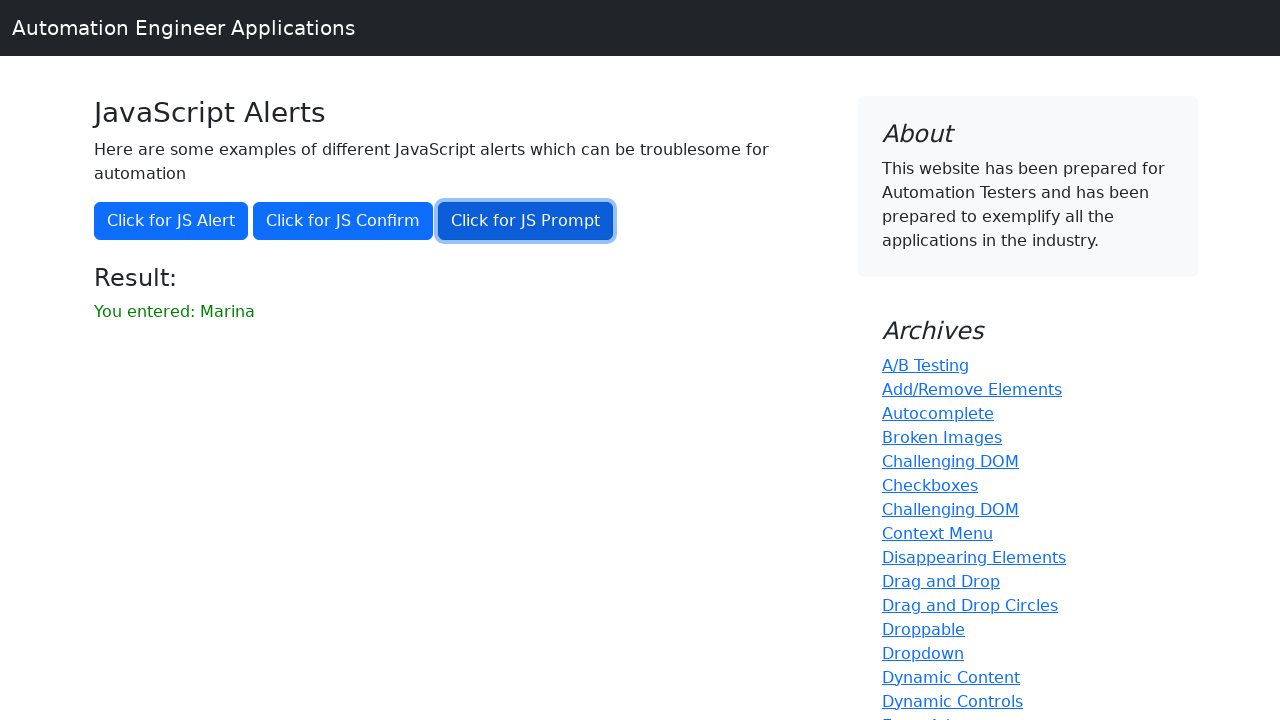

Verified that 'Marina' appears in the result text
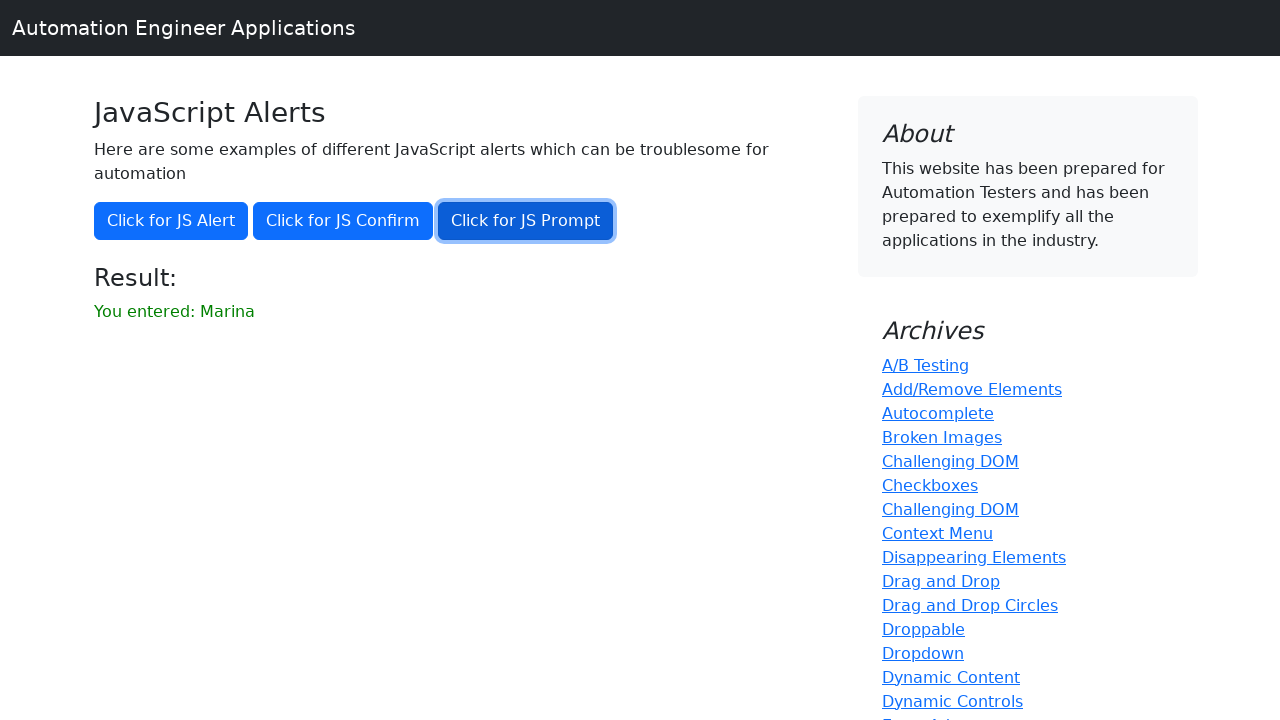

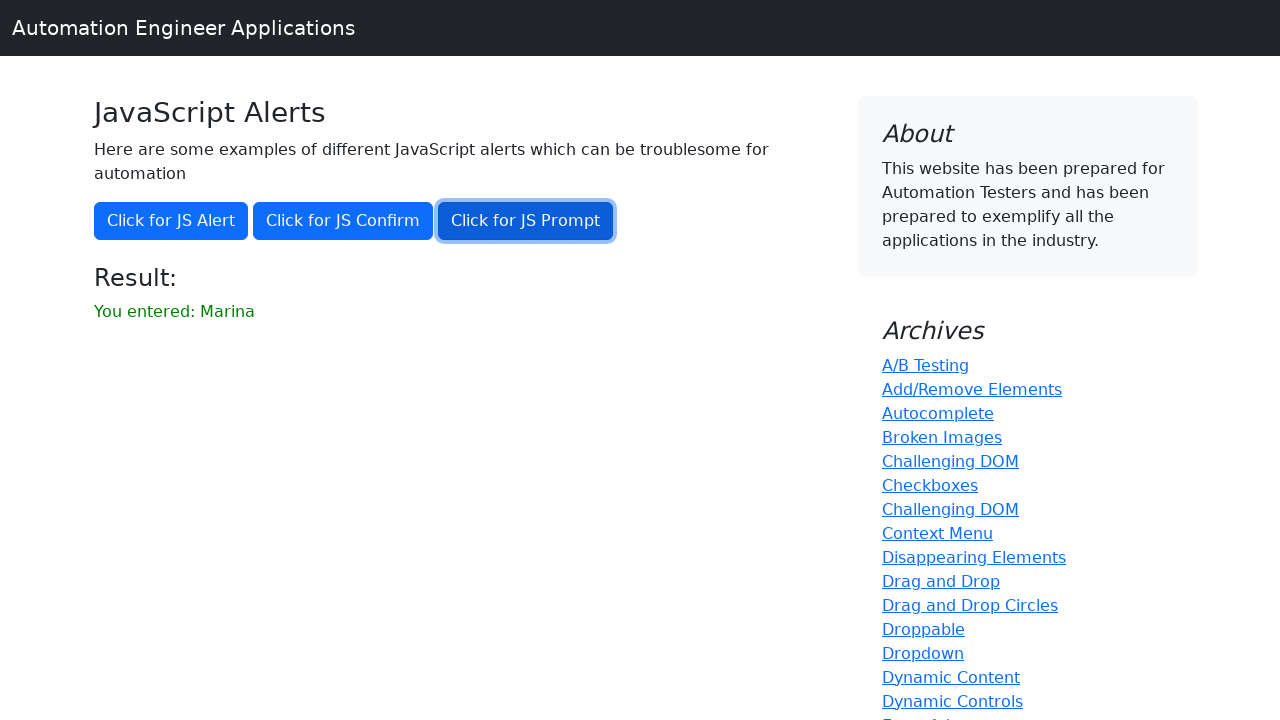